Fills out a first name and last name form within an iframe on W3Schools Try It Editor and submits it

Starting URL: https://www.w3schools.com/html/tryit.asp?filename=tryhtml_form_submit

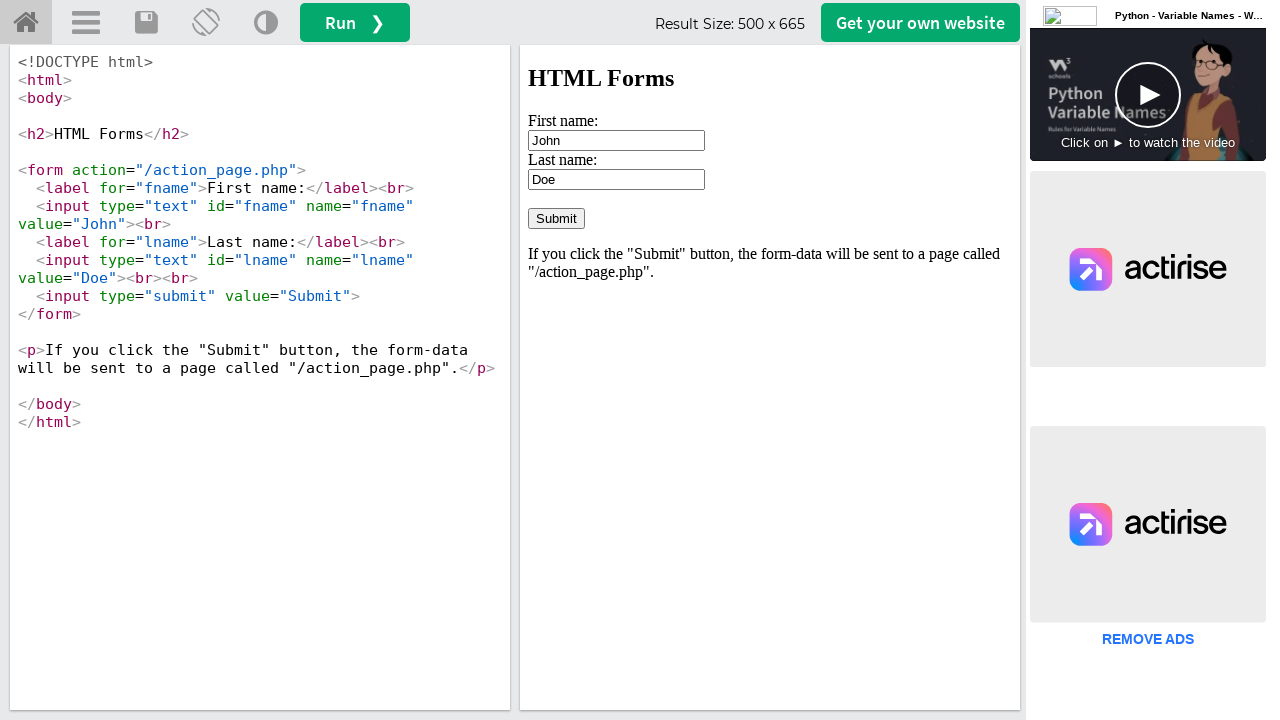

Waited for iframe#iframeResult to load
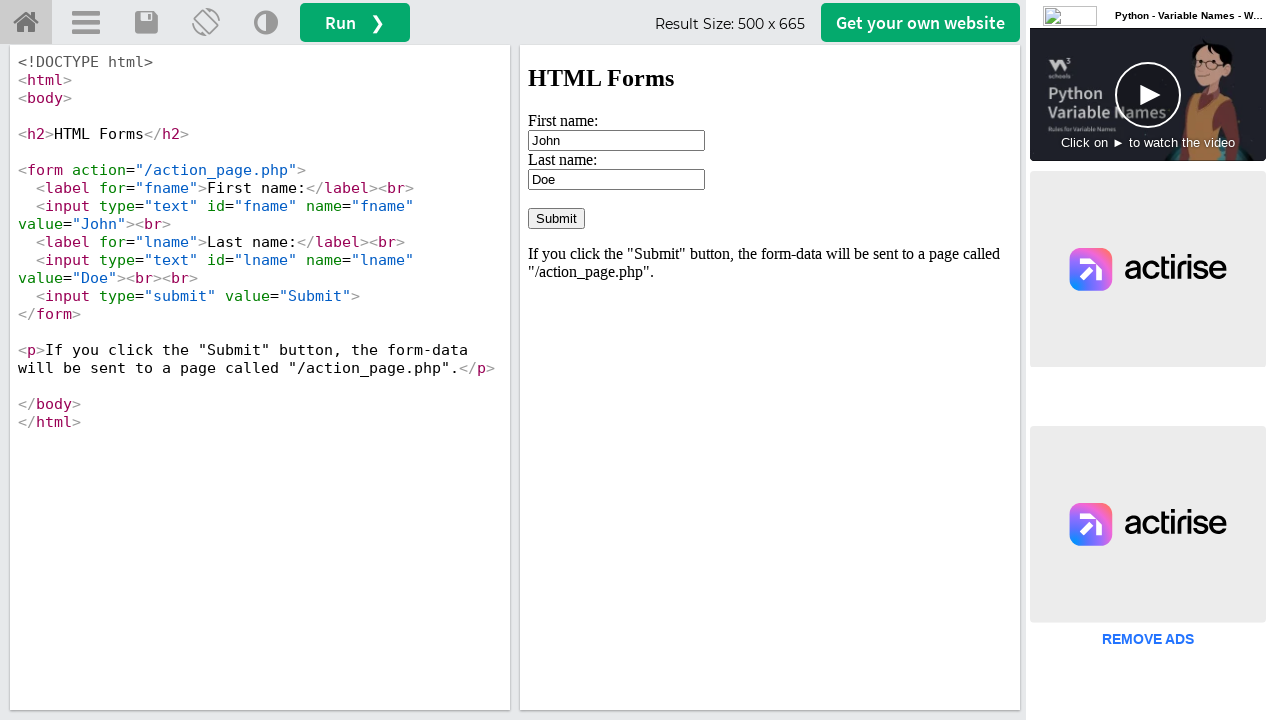

Located iframe#iframeResult frame
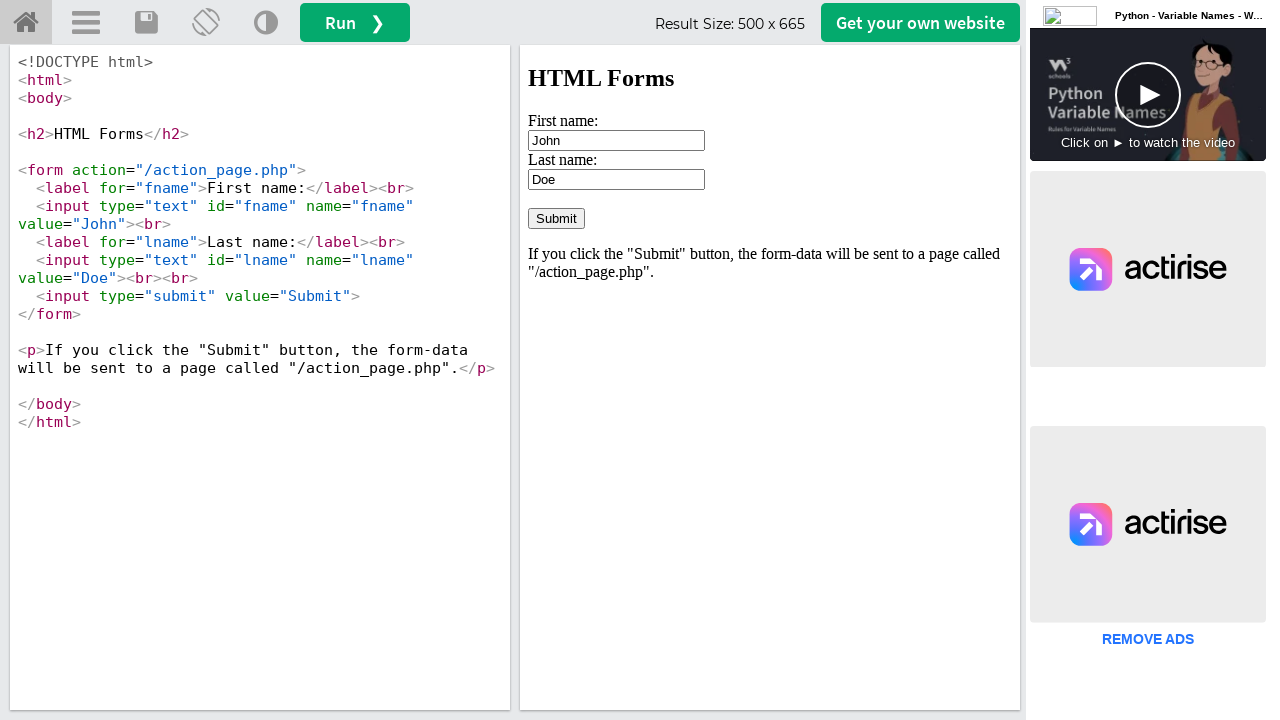

Cleared first name input field on iframe#iframeResult >> internal:control=enter-frame >> input[name='fname']
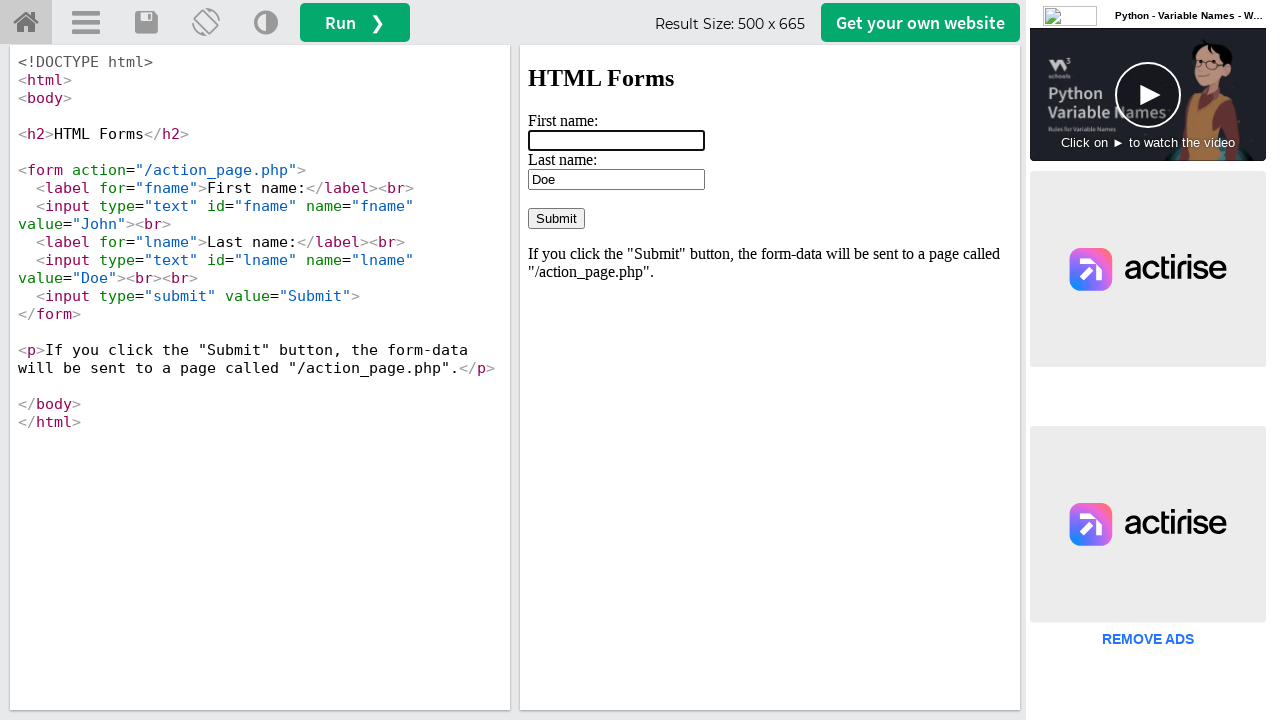

Filled first name input field with 'Polina' on iframe#iframeResult >> internal:control=enter-frame >> input[name='fname']
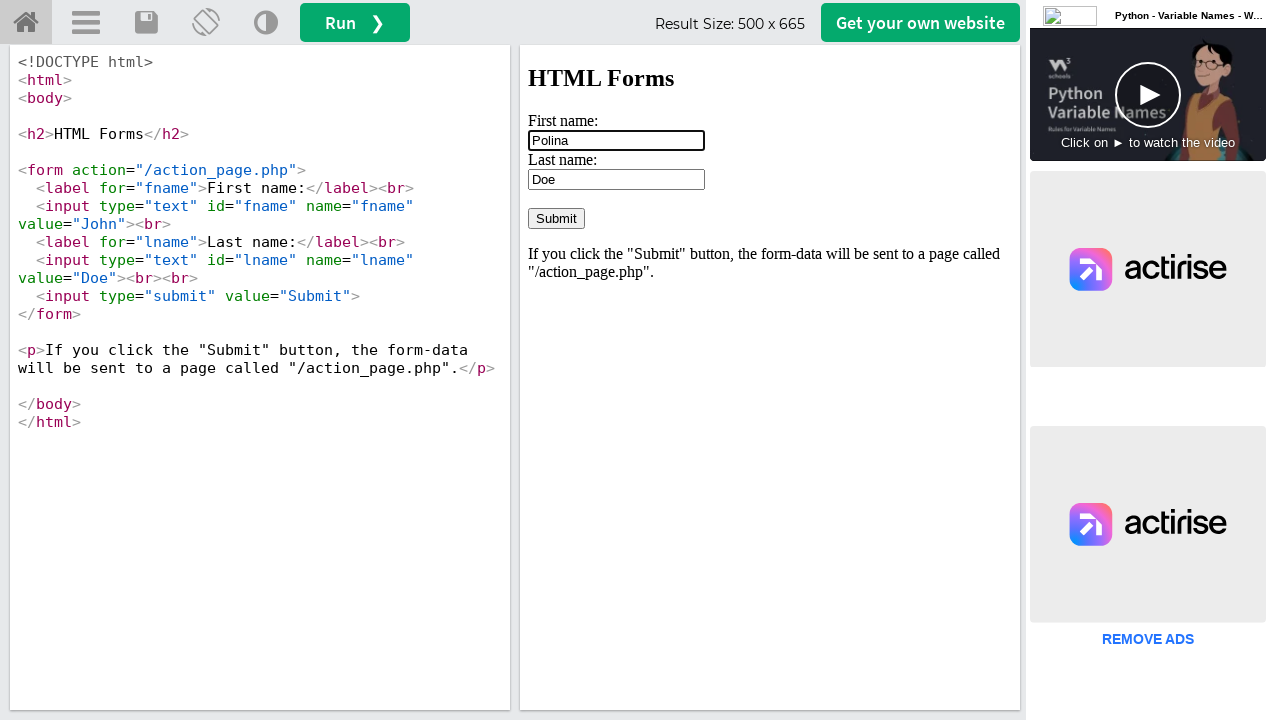

Cleared last name input field on iframe#iframeResult >> internal:control=enter-frame >> input[name='lname']
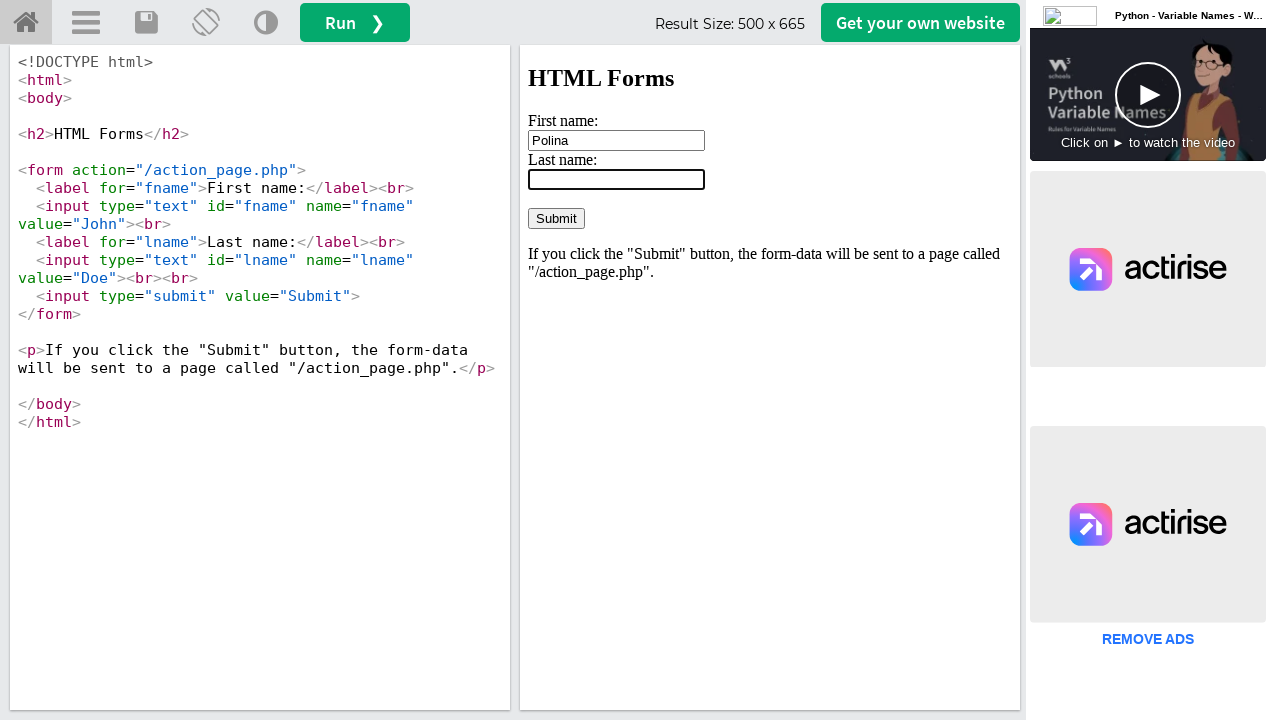

Filled last name input field with 'Sydorenko' on iframe#iframeResult >> internal:control=enter-frame >> input[name='lname']
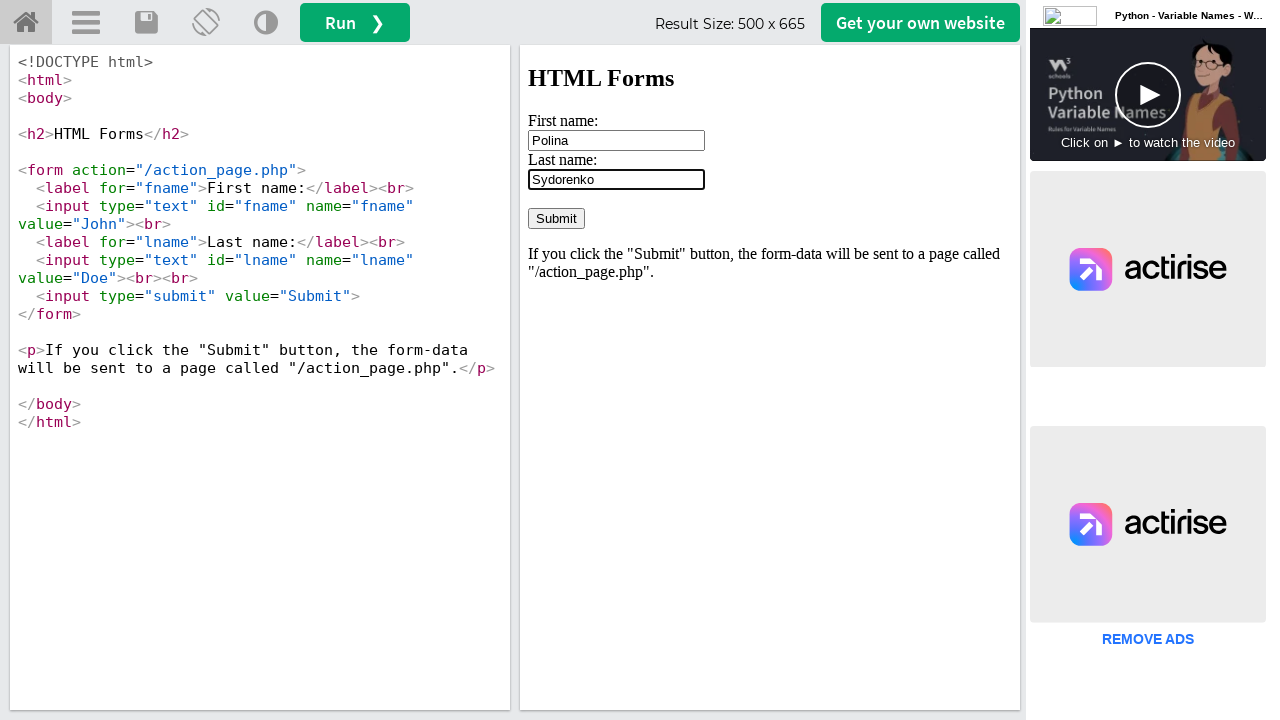

Clicked submit button to submit the form at (556, 218) on iframe#iframeResult >> internal:control=enter-frame >> input[type='submit']
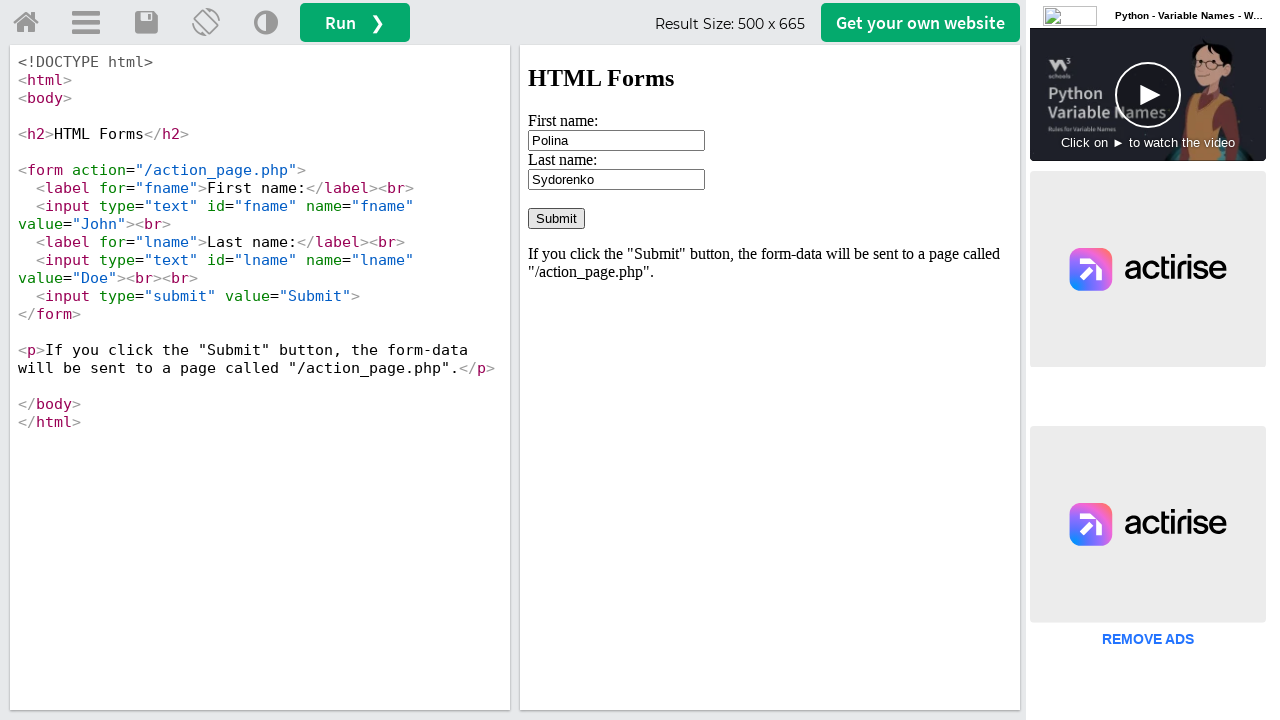

Waited 2 seconds for result page to load
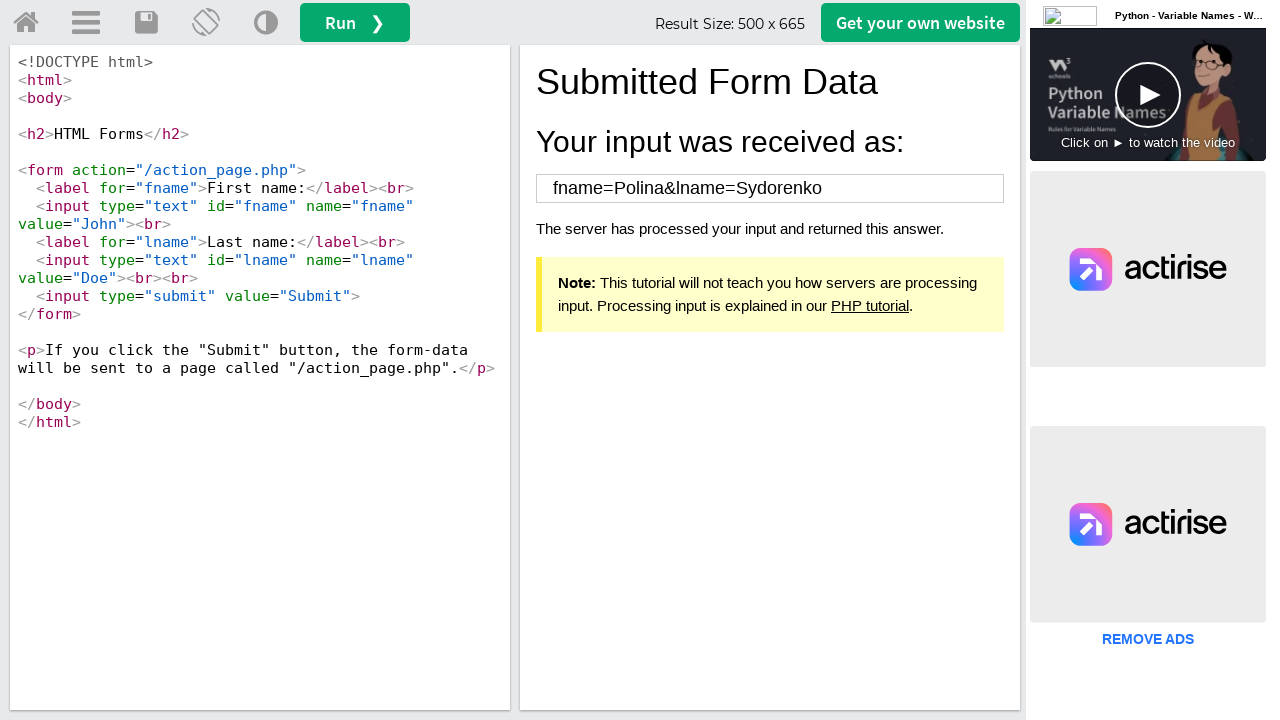

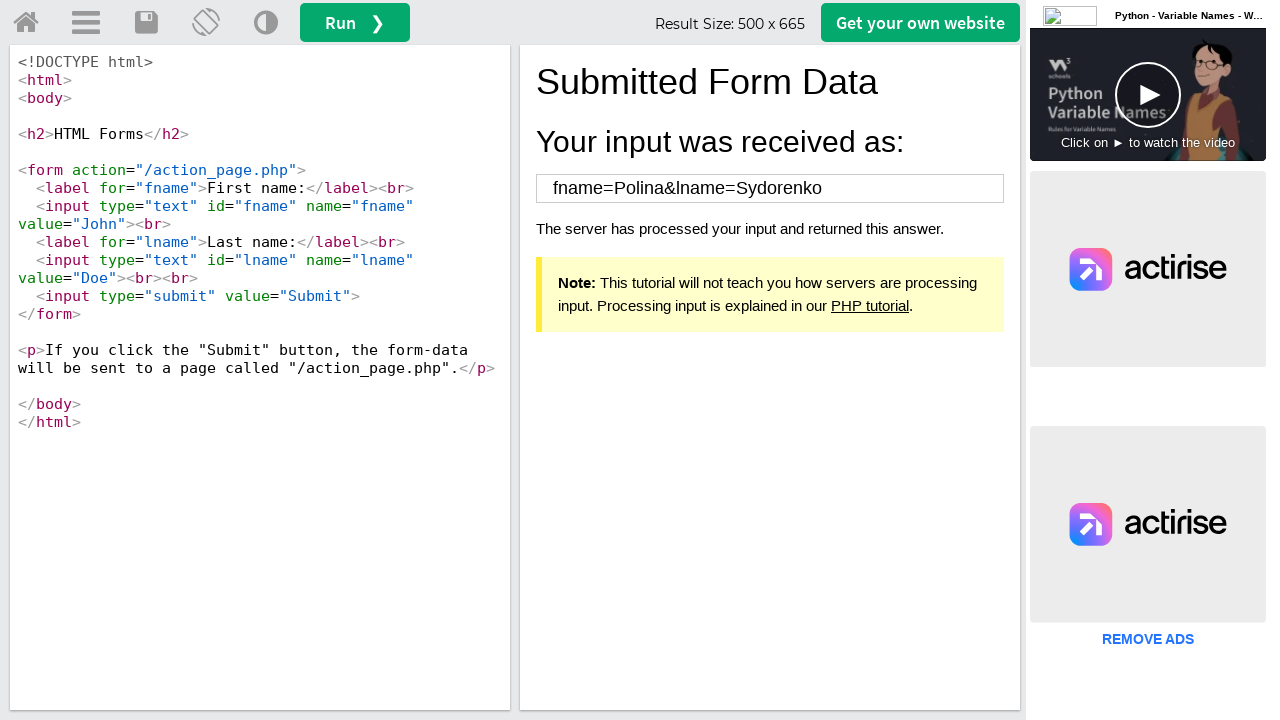